Tests an Angular practice form by filling in a name field and navigating to the shop page via JavaScript click, then scrolling to the bottom of the page

Starting URL: https://rahulshettyacademy.com/angularpractice/

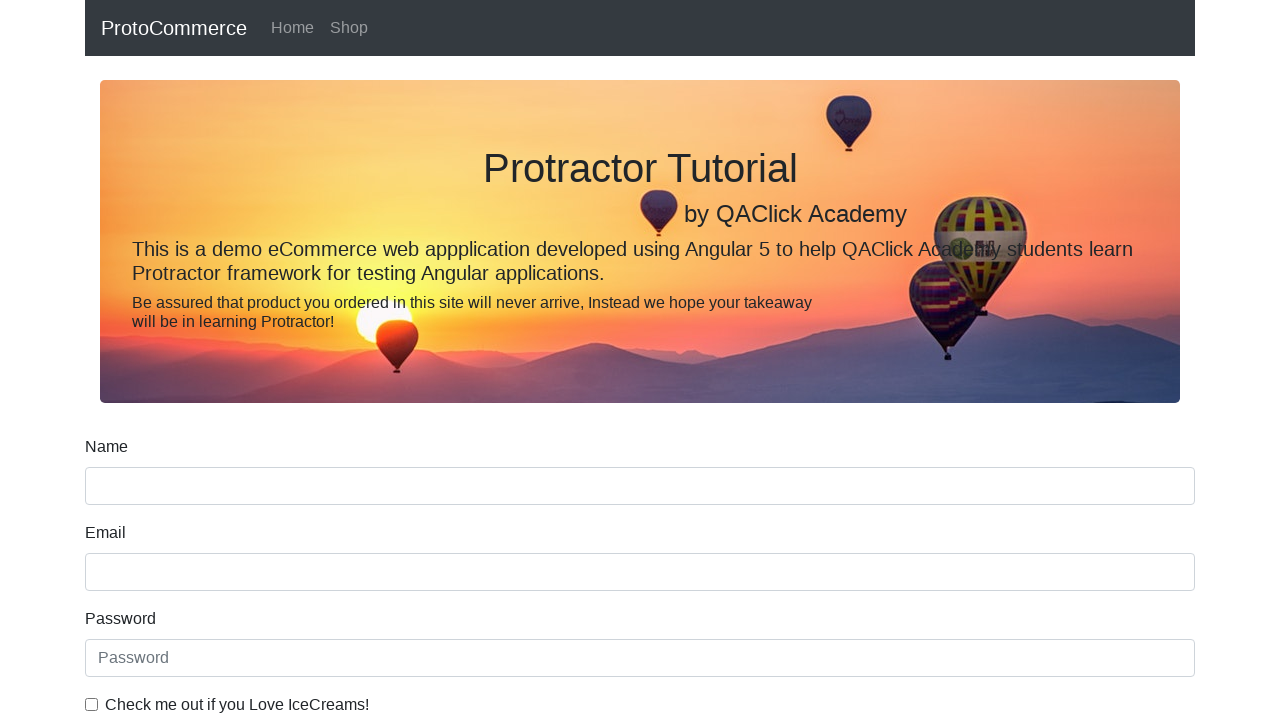

Filled name field with 'Sajan' on input[name='name']
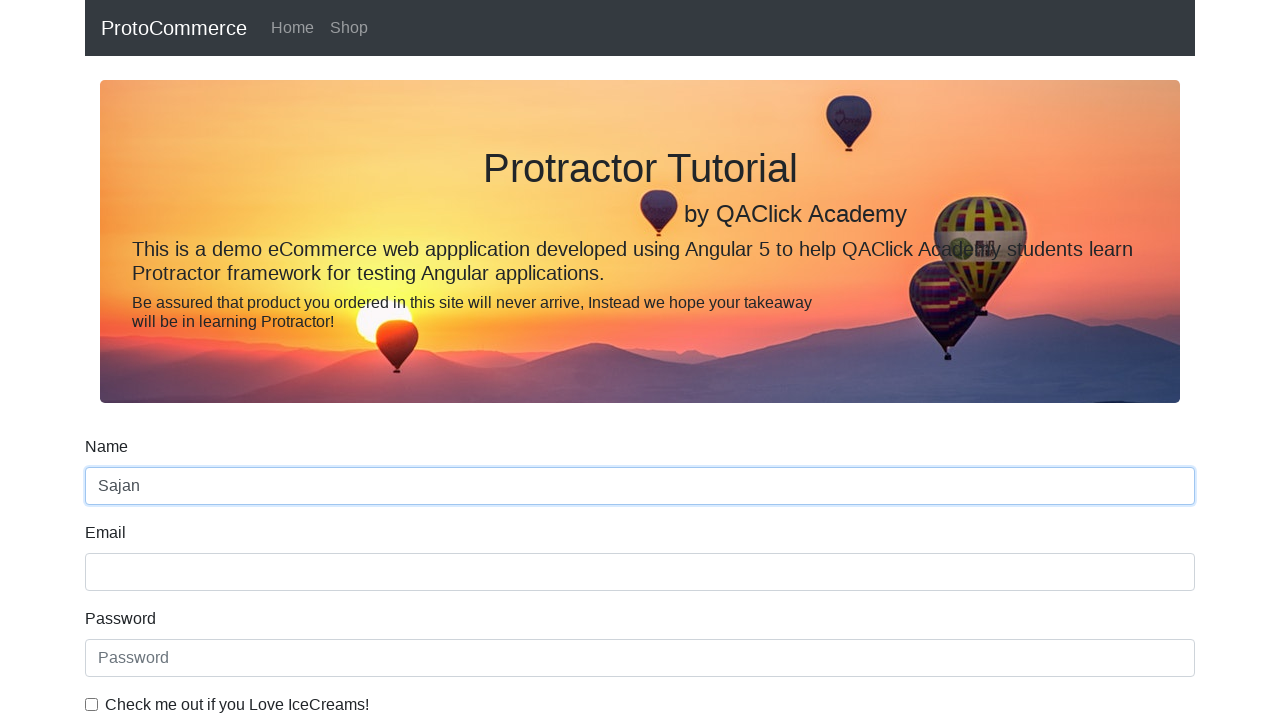

Clicked shop link to navigate to shop page at (349, 28) on a[href*='shop']
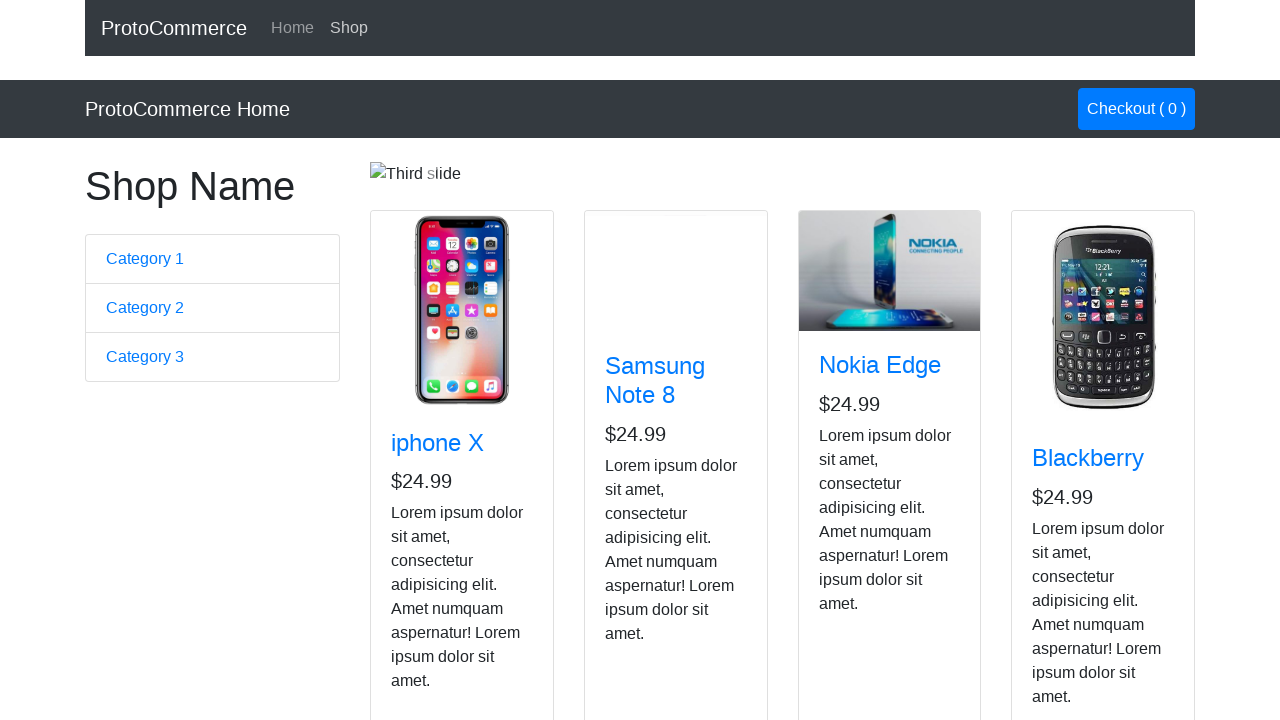

Scrolled to the bottom of the page
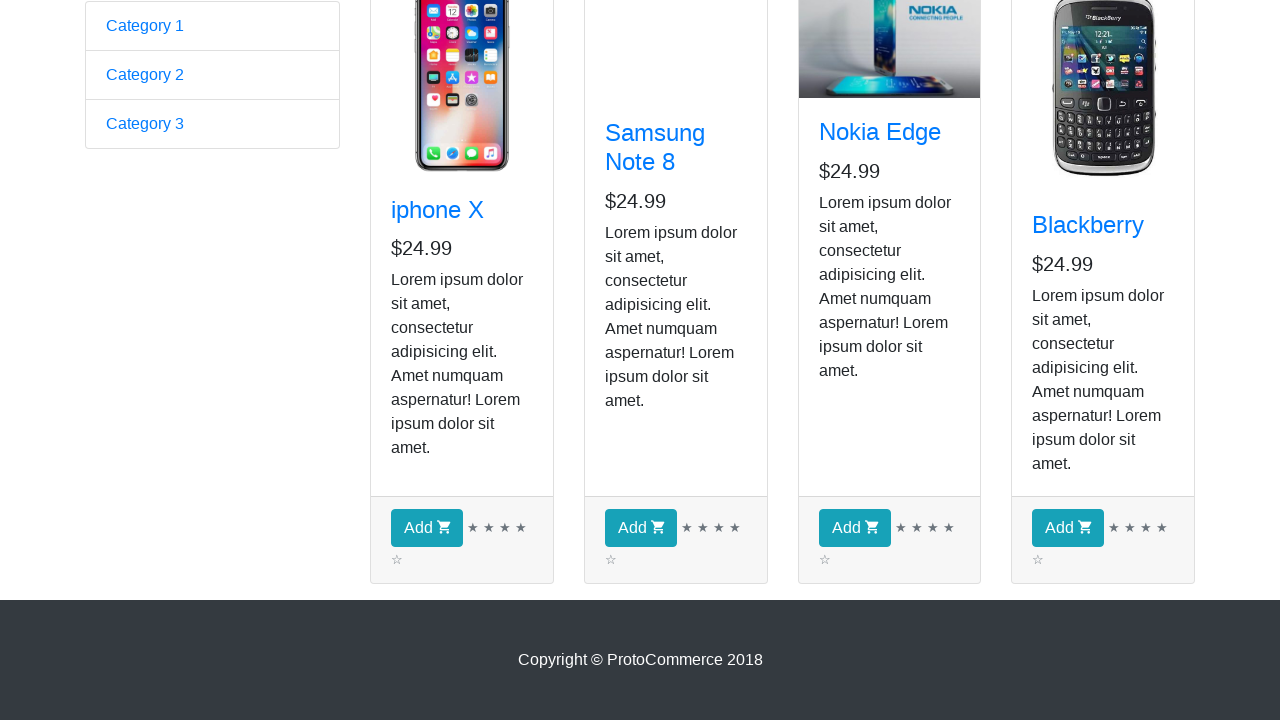

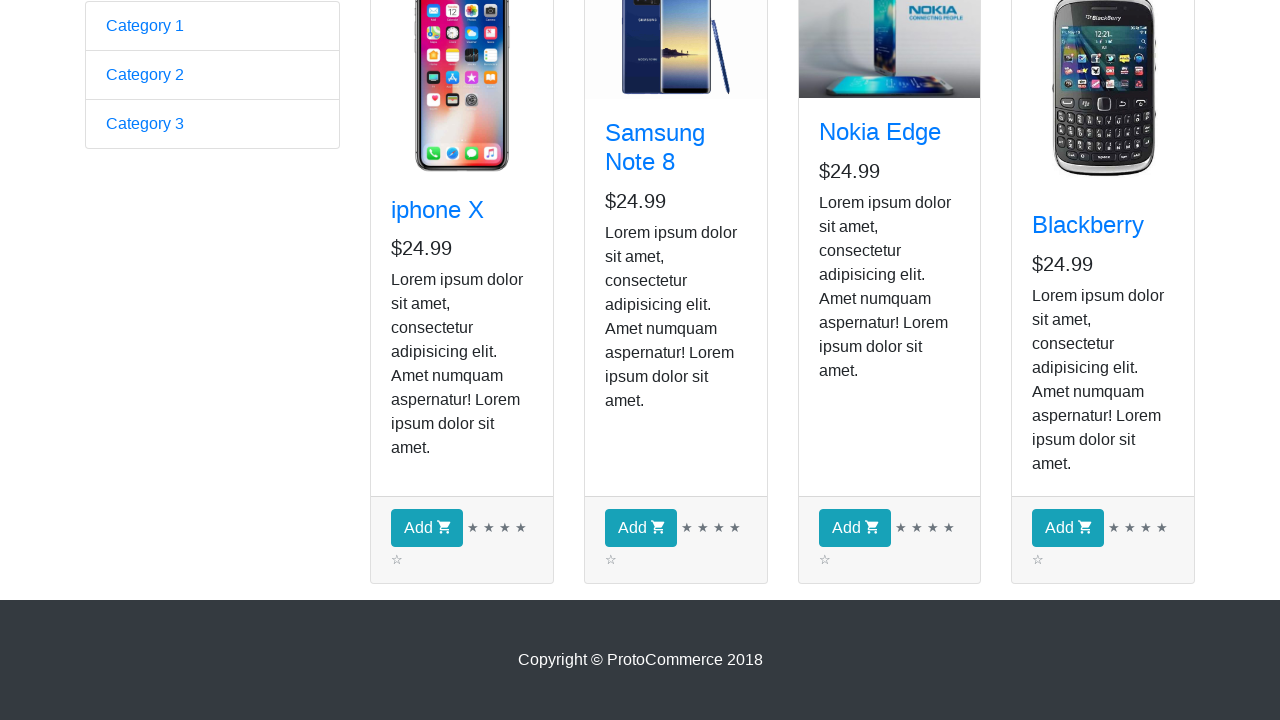